Tests that the todo counter displays the correct number of items as todos are added

Starting URL: https://demo.playwright.dev/todomvc

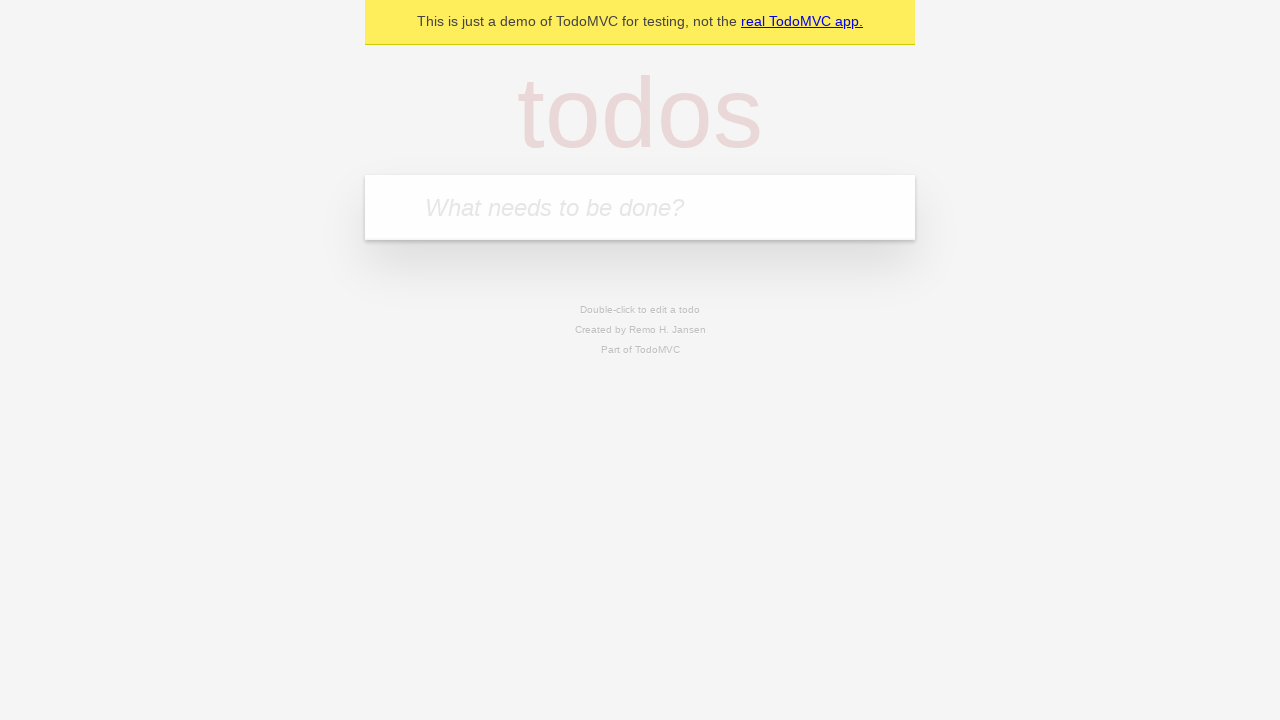

Filled todo input with 'buy some cheese' on internal:attr=[placeholder="What needs to be done?"i]
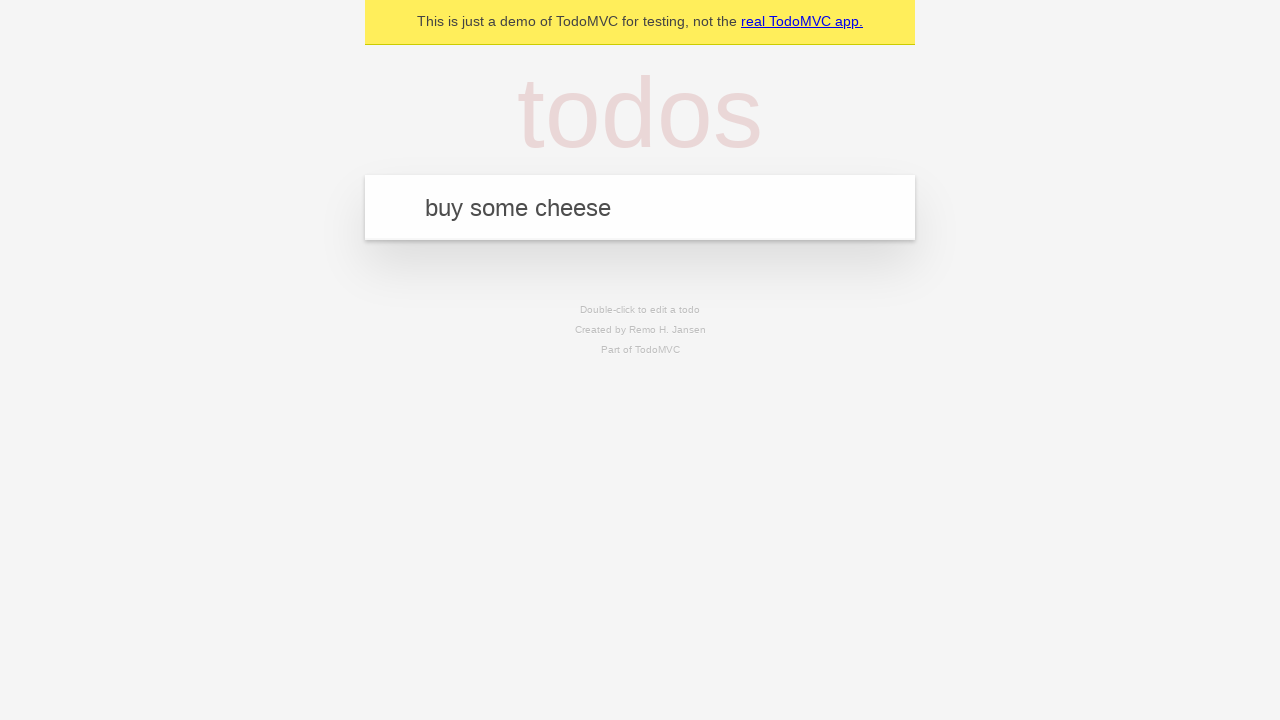

Pressed Enter to add first todo item on internal:attr=[placeholder="What needs to be done?"i]
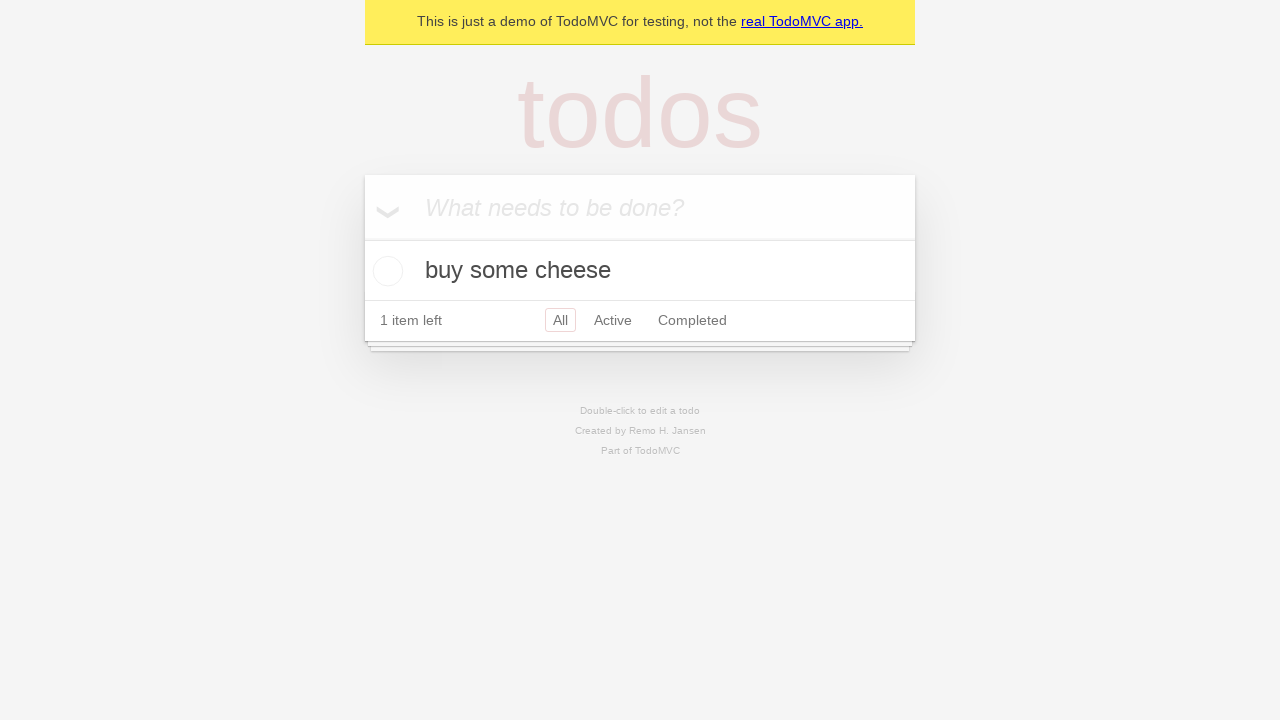

Todo counter element loaded after adding first item
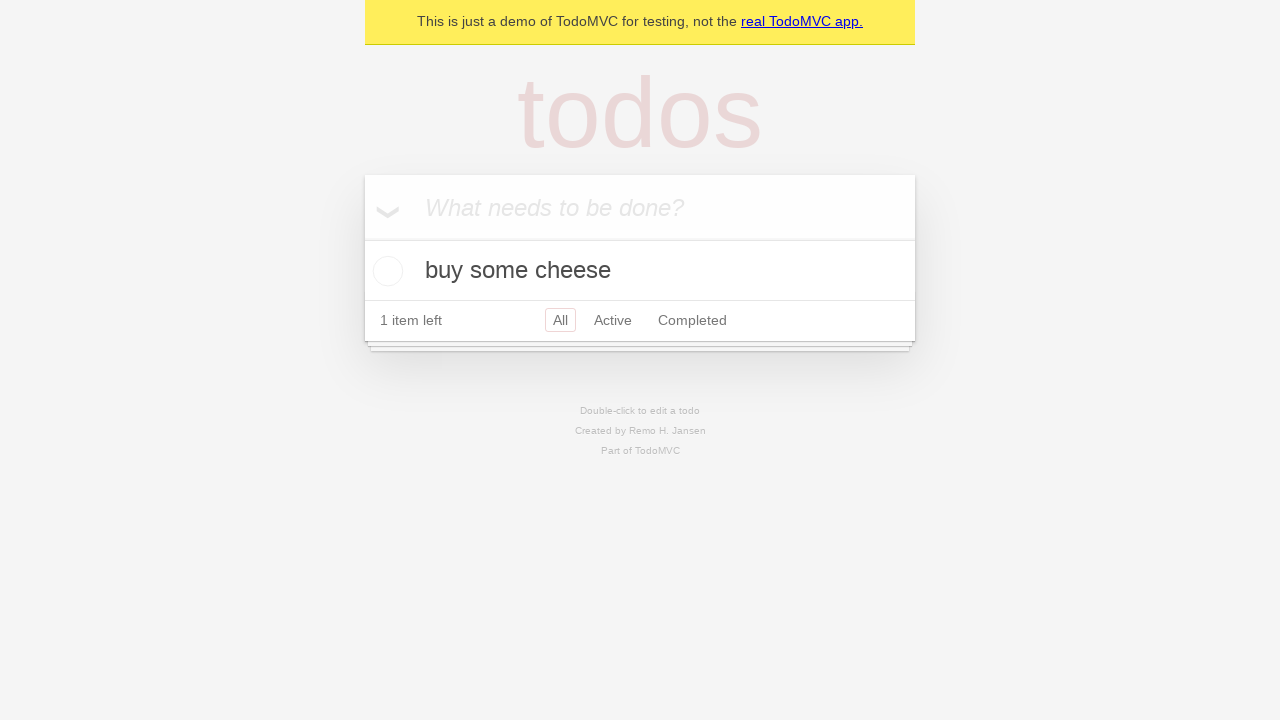

Filled todo input with 'feed the cat' on internal:attr=[placeholder="What needs to be done?"i]
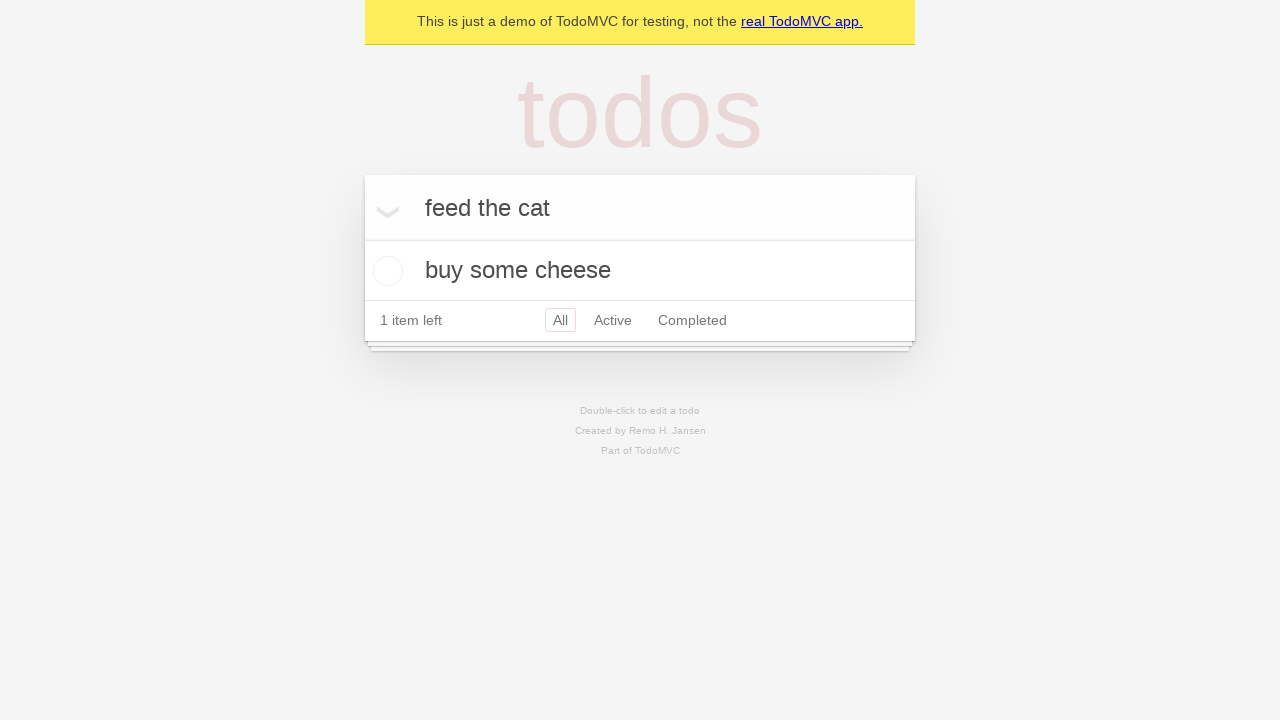

Pressed Enter to add second todo item on internal:attr=[placeholder="What needs to be done?"i]
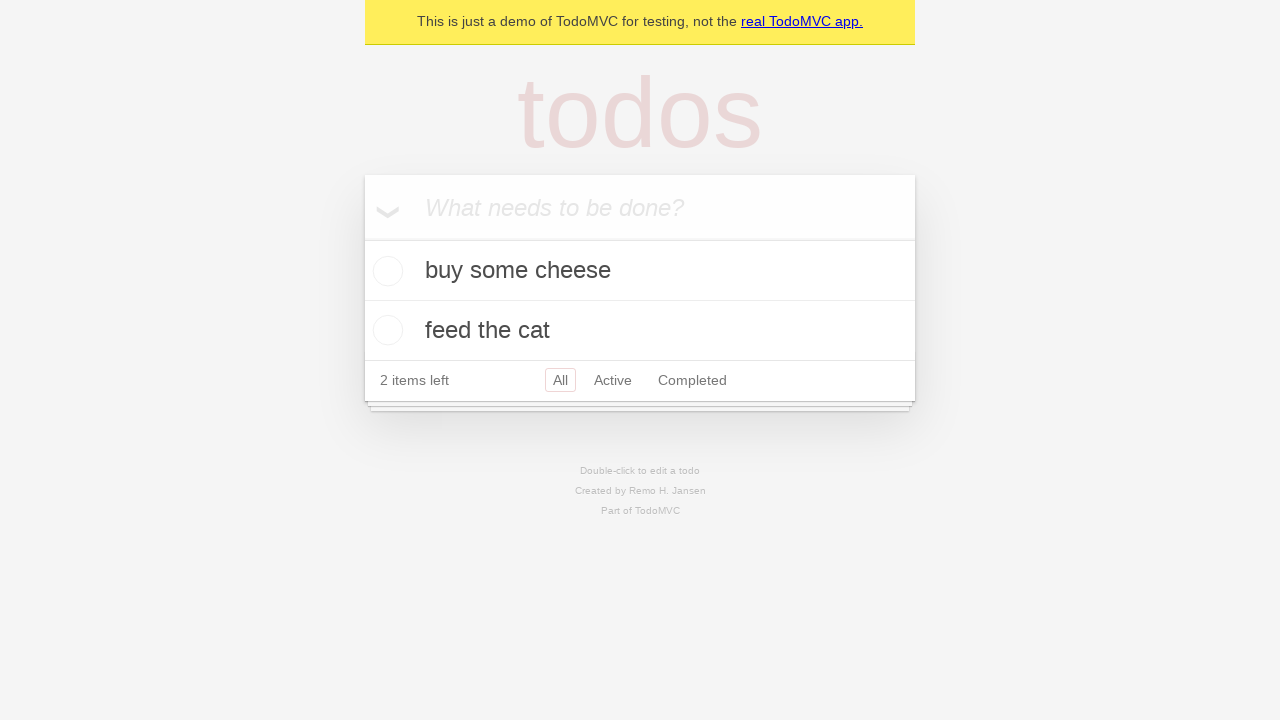

Waited 300ms for todo counter to update
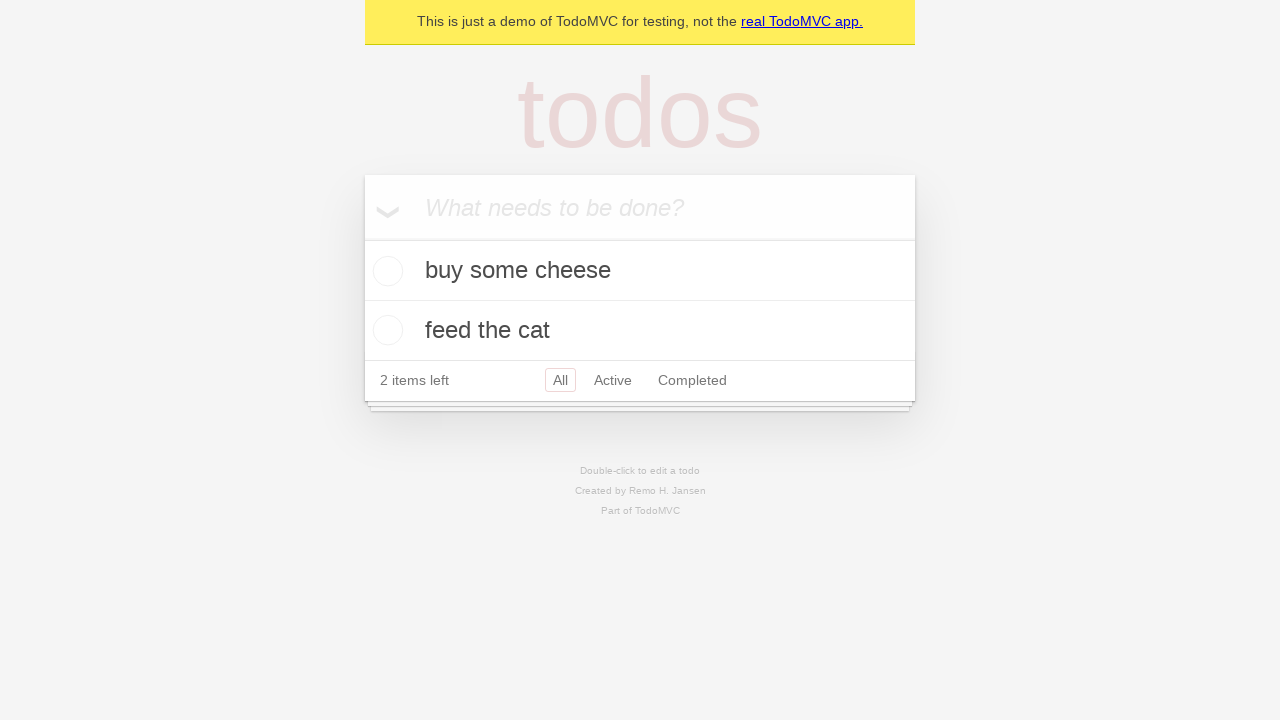

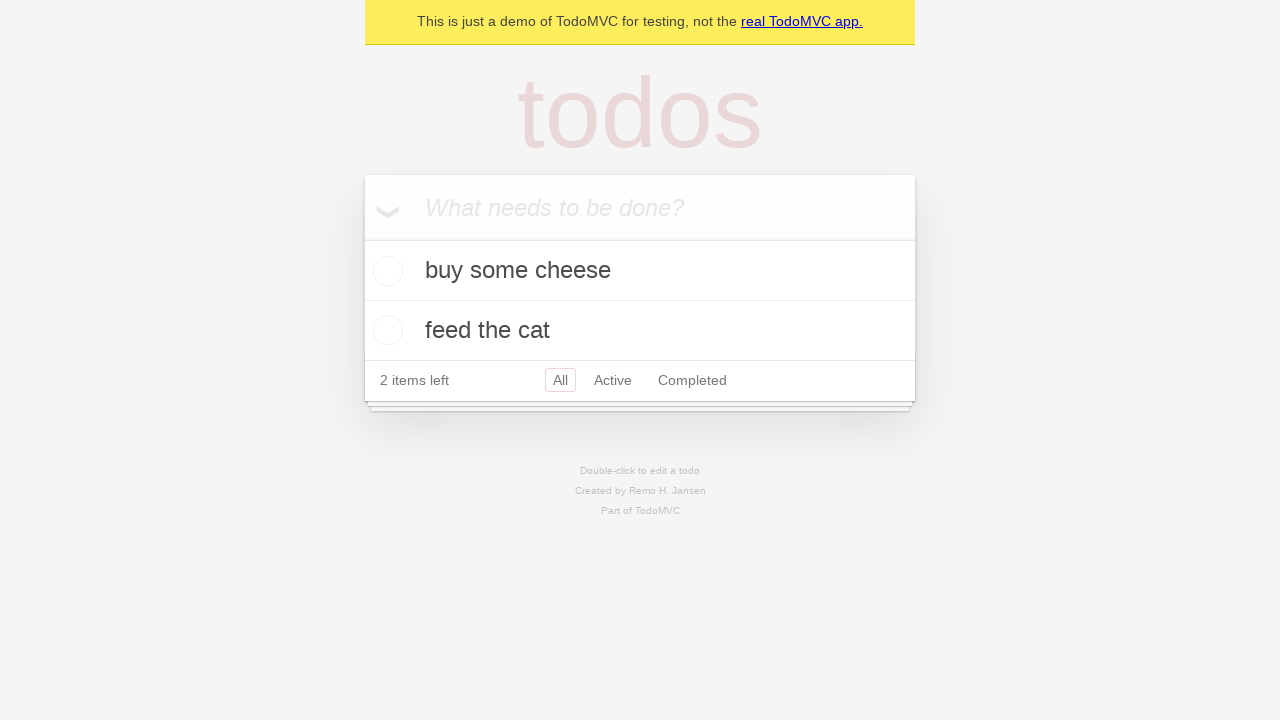